Tests modal dialog functionality by opening a modal and closing it using the close button

Starting URL: https://formy-project.herokuapp.com/modal

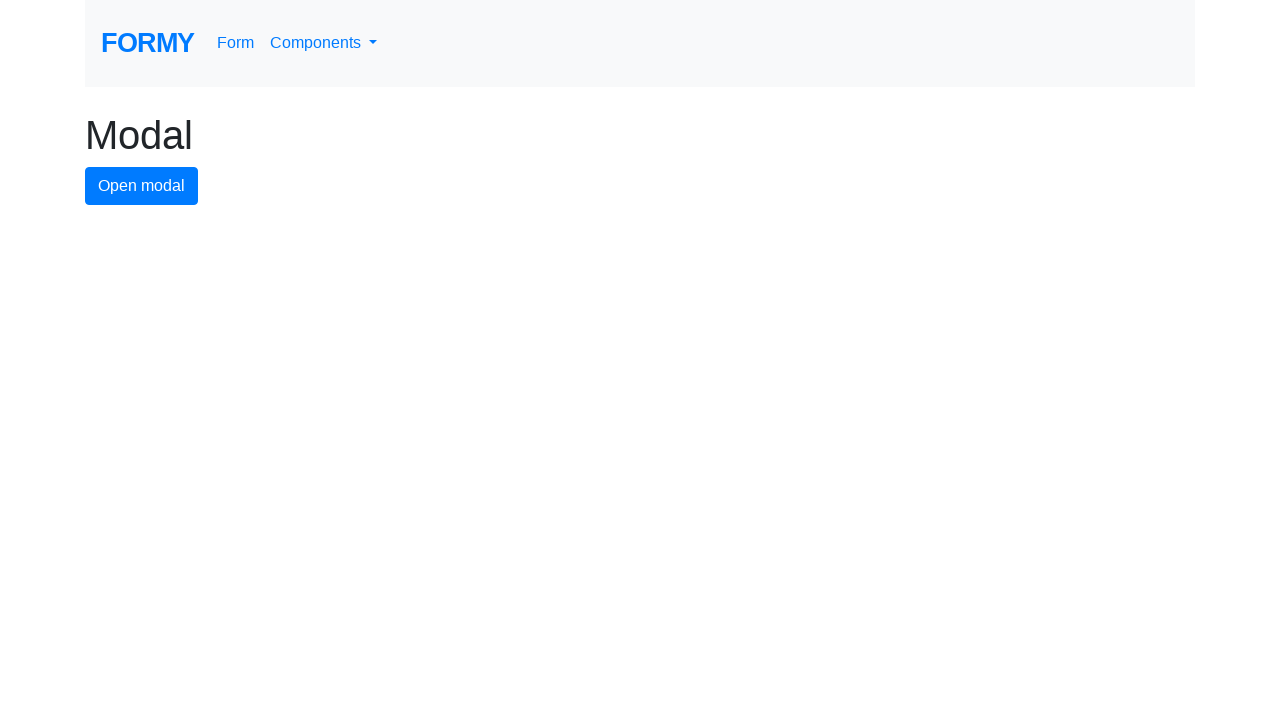

Clicked modal button to open modal dialog at (142, 186) on #modal-button
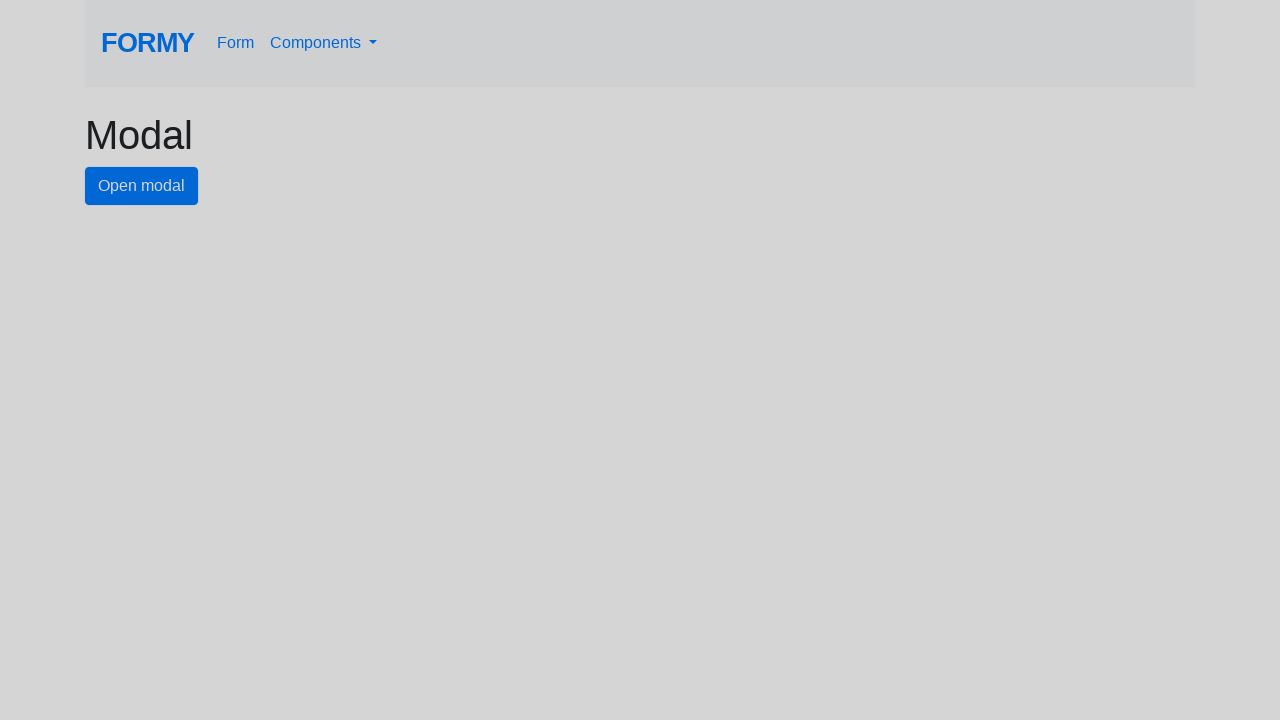

Modal dialog opened and close button is visible
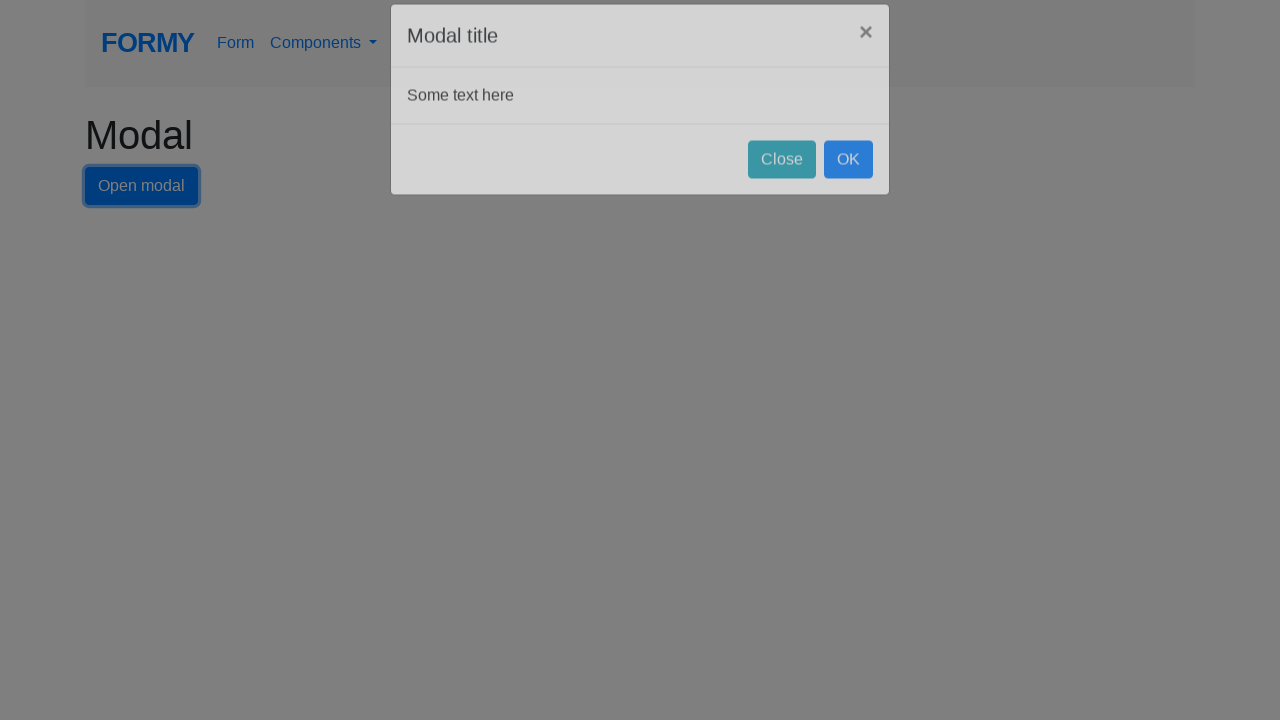

Clicked close button to close modal dialog at (782, 184) on #close-button
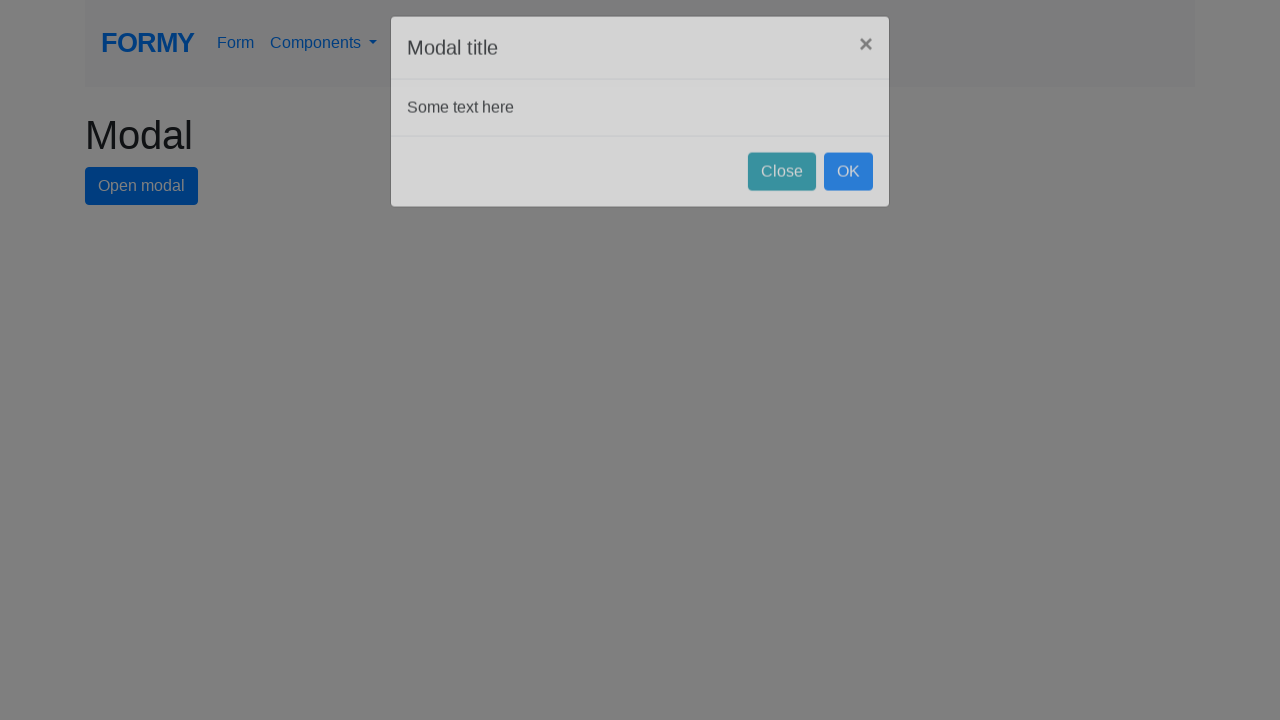

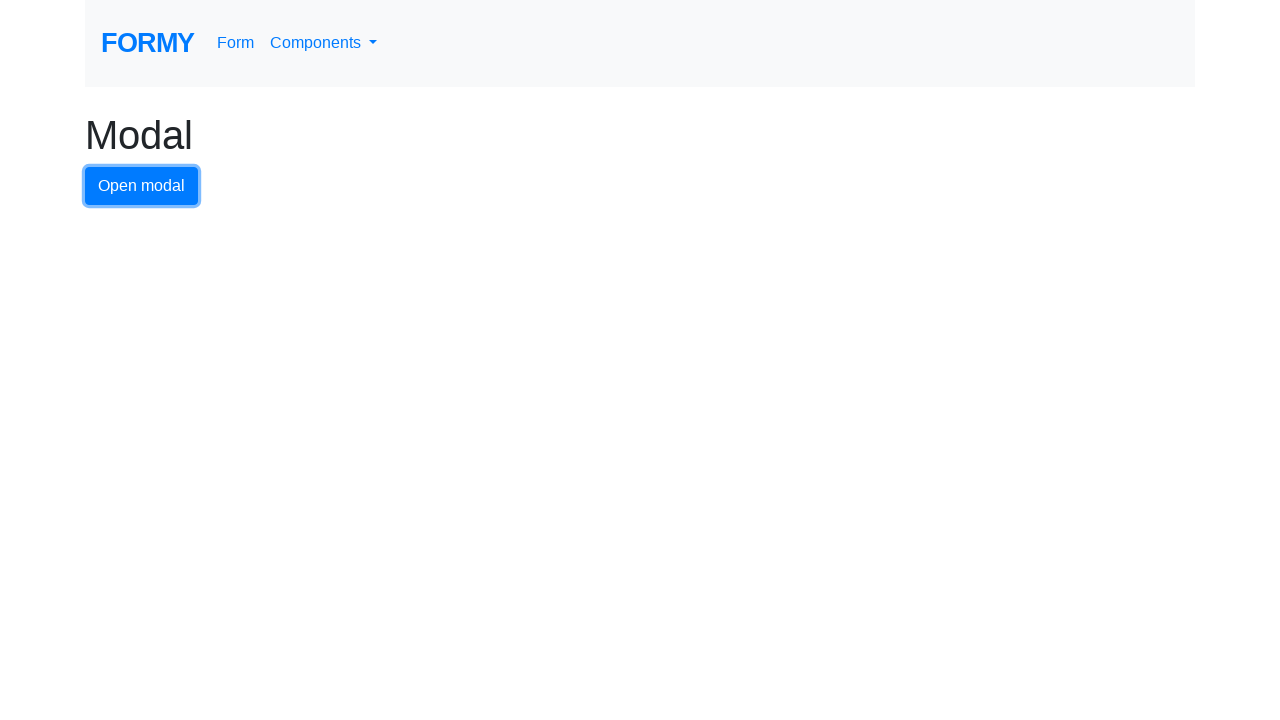